Tests window switching functionality by clicking a button that opens a new window, switching to it, closing it, and returning to the main window

Starting URL: http://demo.automationtesting.in/Windows.html

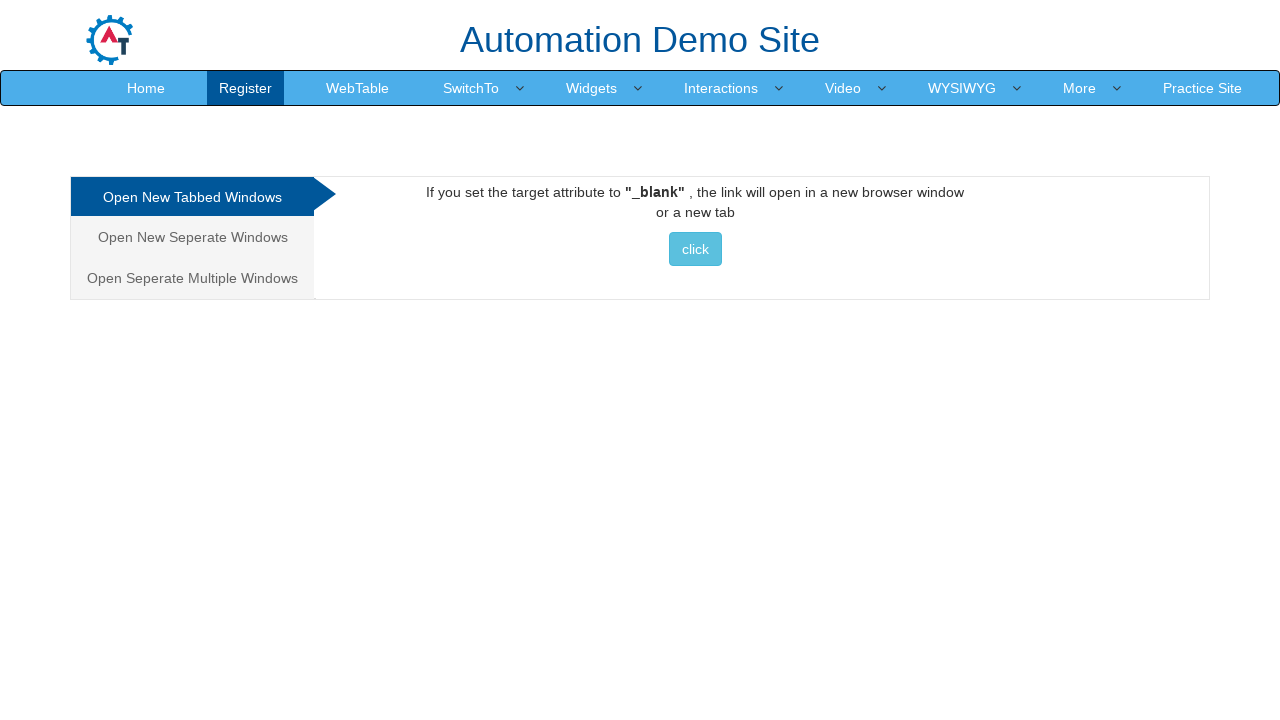

Clicked button to open a new window at (695, 249) on xpath=//button[contains(text(), 'click')]
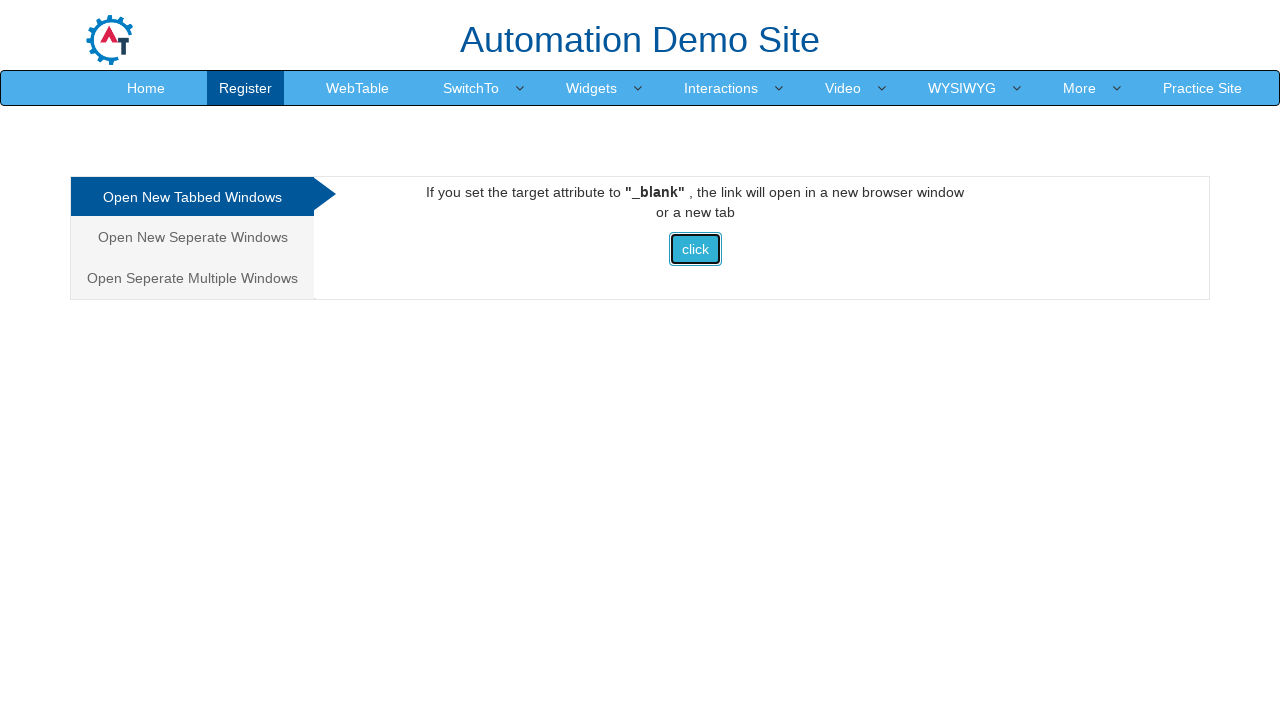

New window opened and captured at (695, 249) on xpath=//button[contains(text(), 'click')]
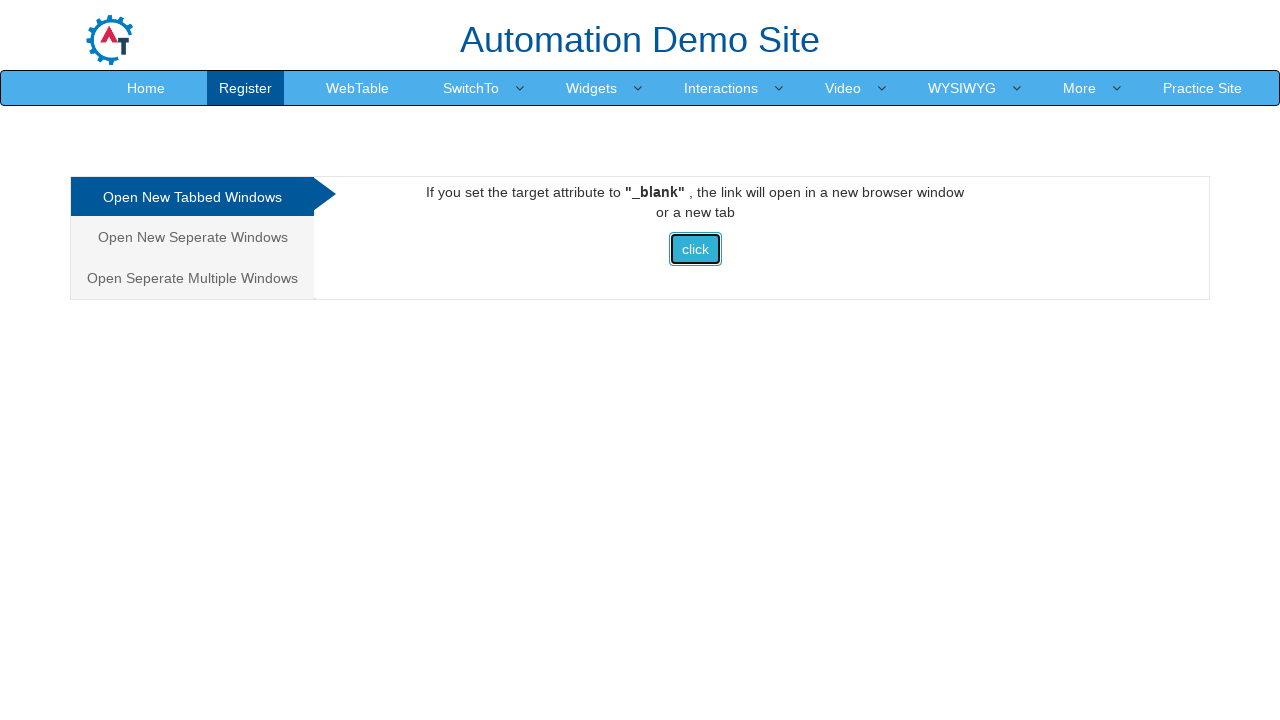

Switched to new window
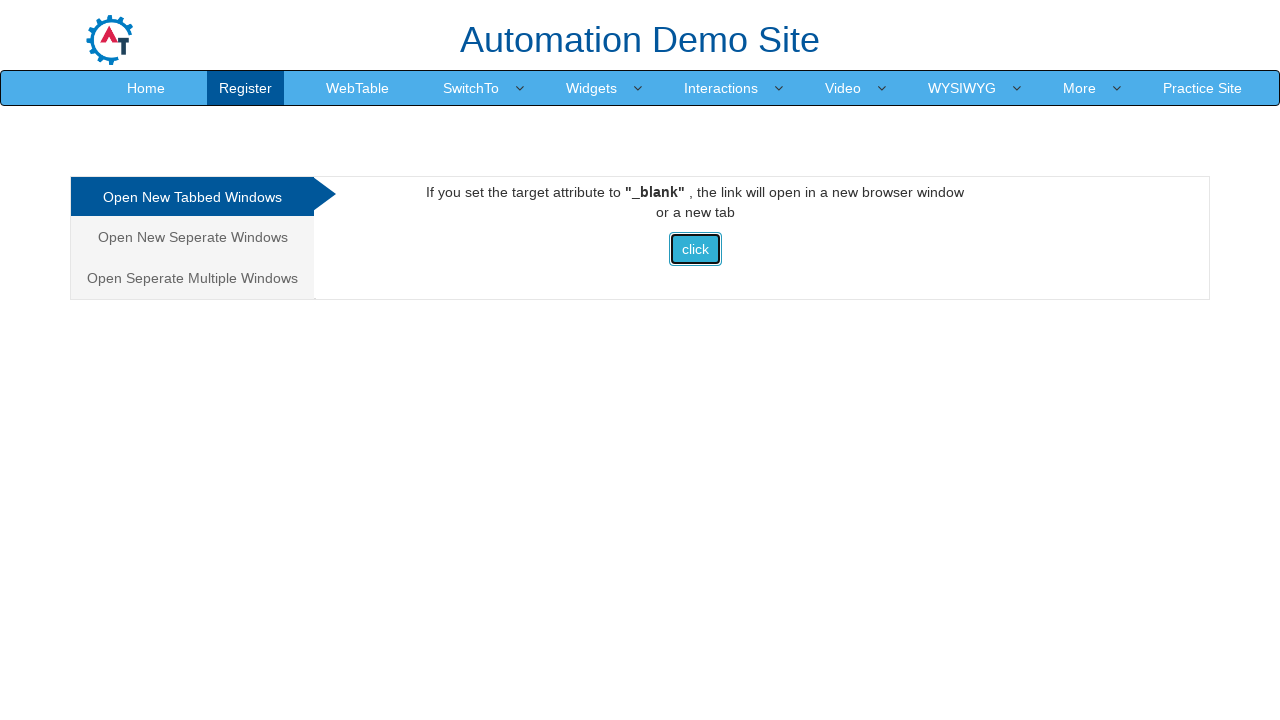

New window page loaded completely
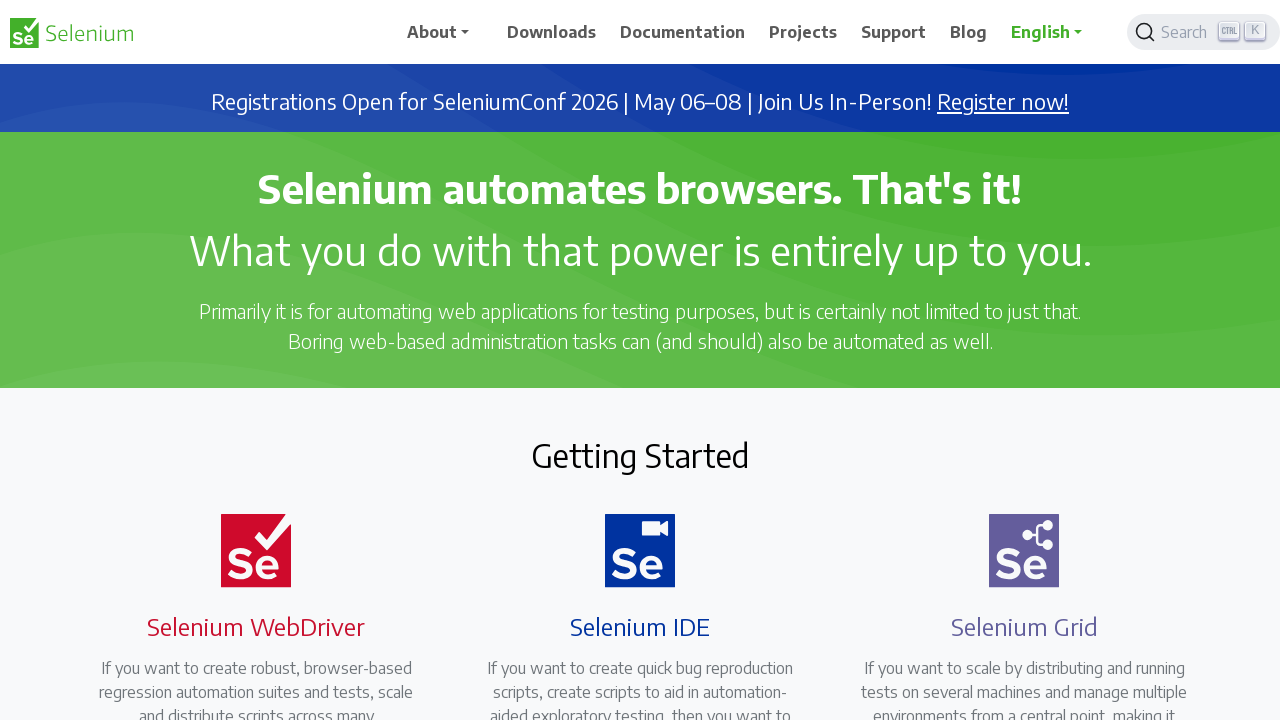

Closed the new window
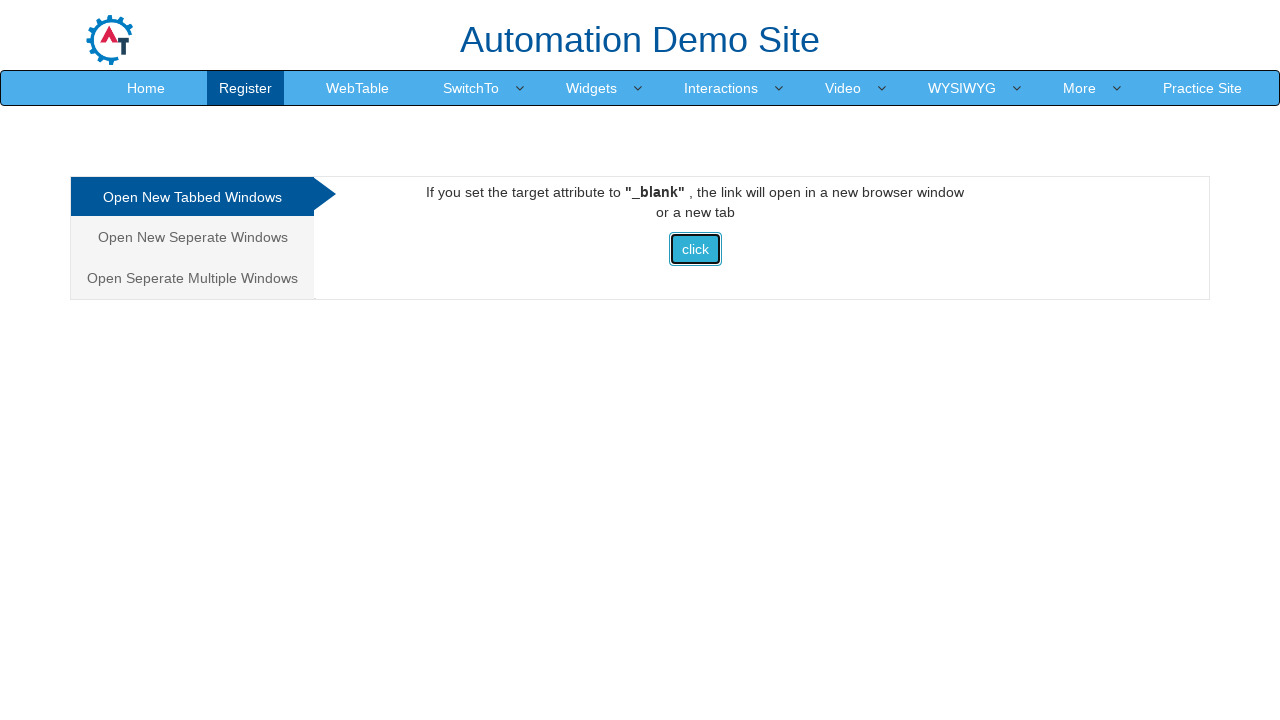

Returned to main window and page loaded
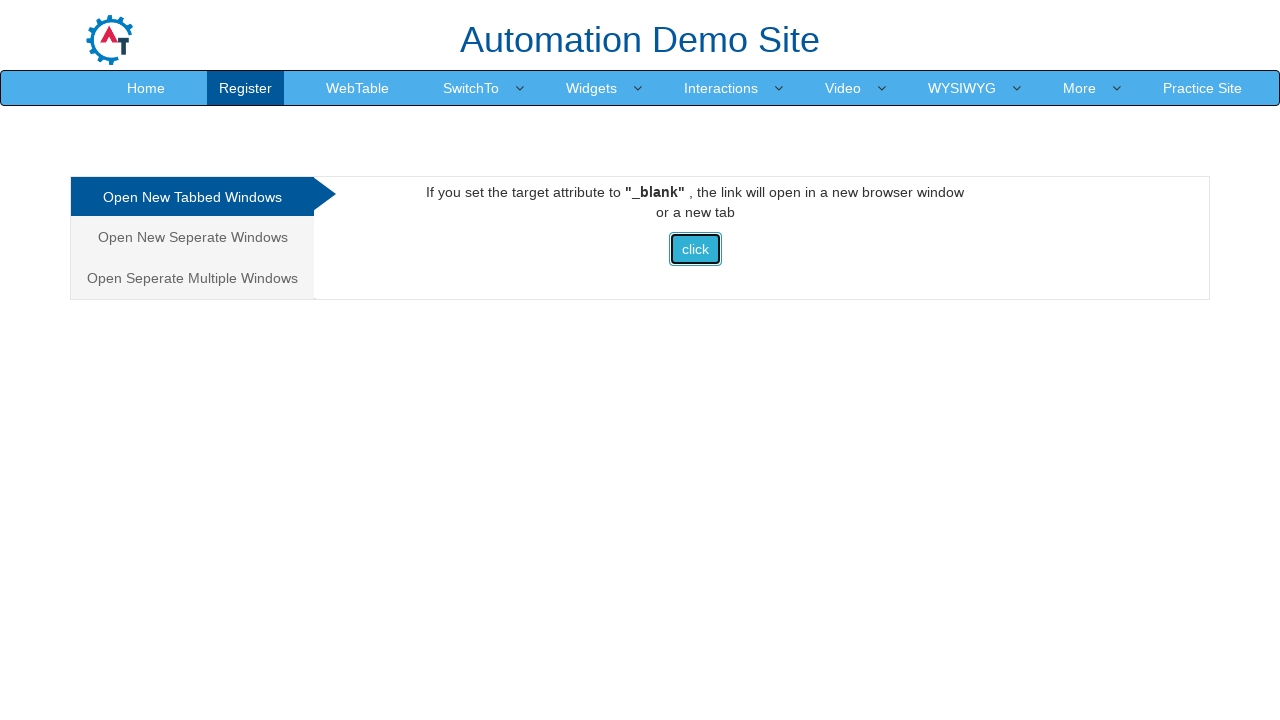

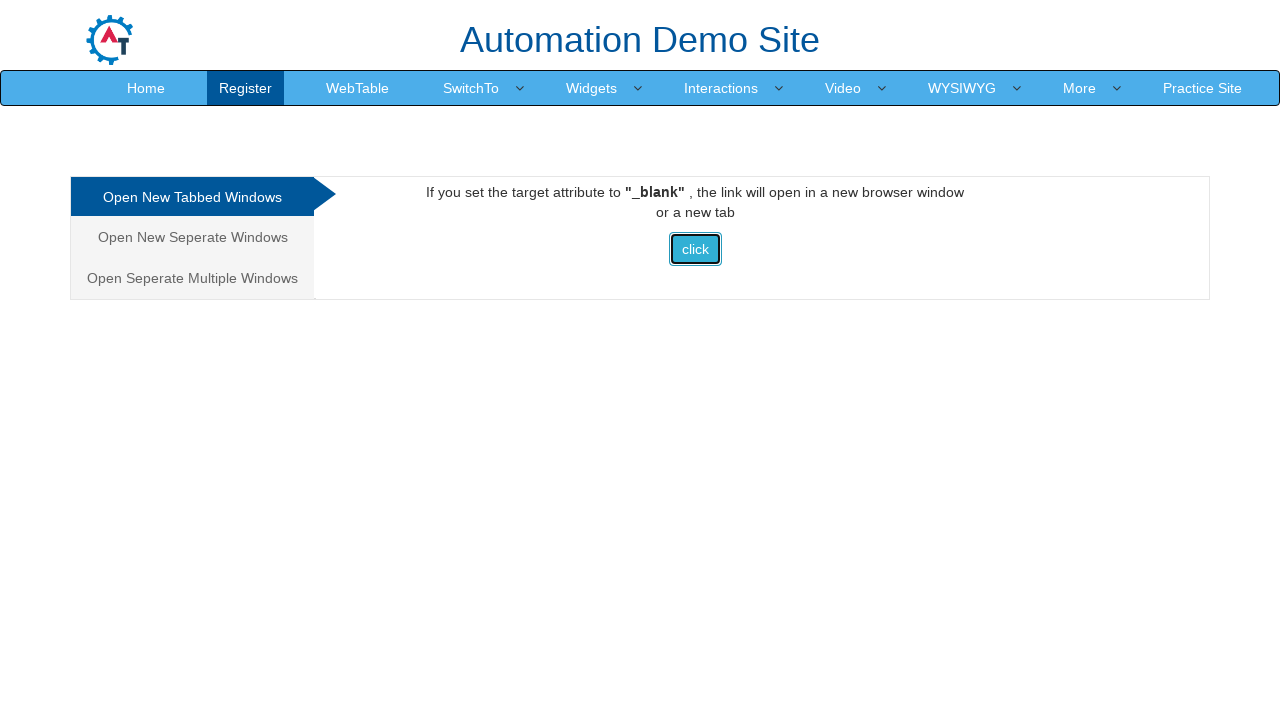